Tests handling of confirmation dialog by clicking a button that triggers a dialog and accepting it

Starting URL: https://zimaev.github.io/dialog/

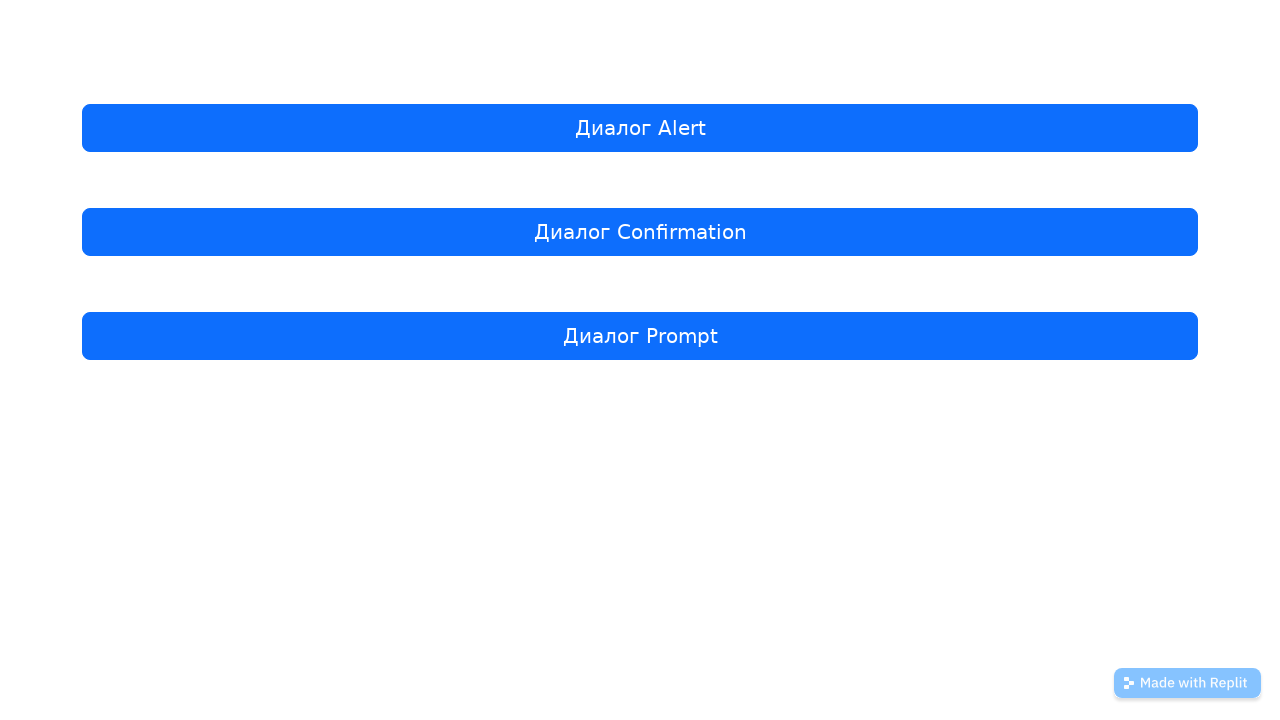

Set up dialog handler to automatically accept dialogs
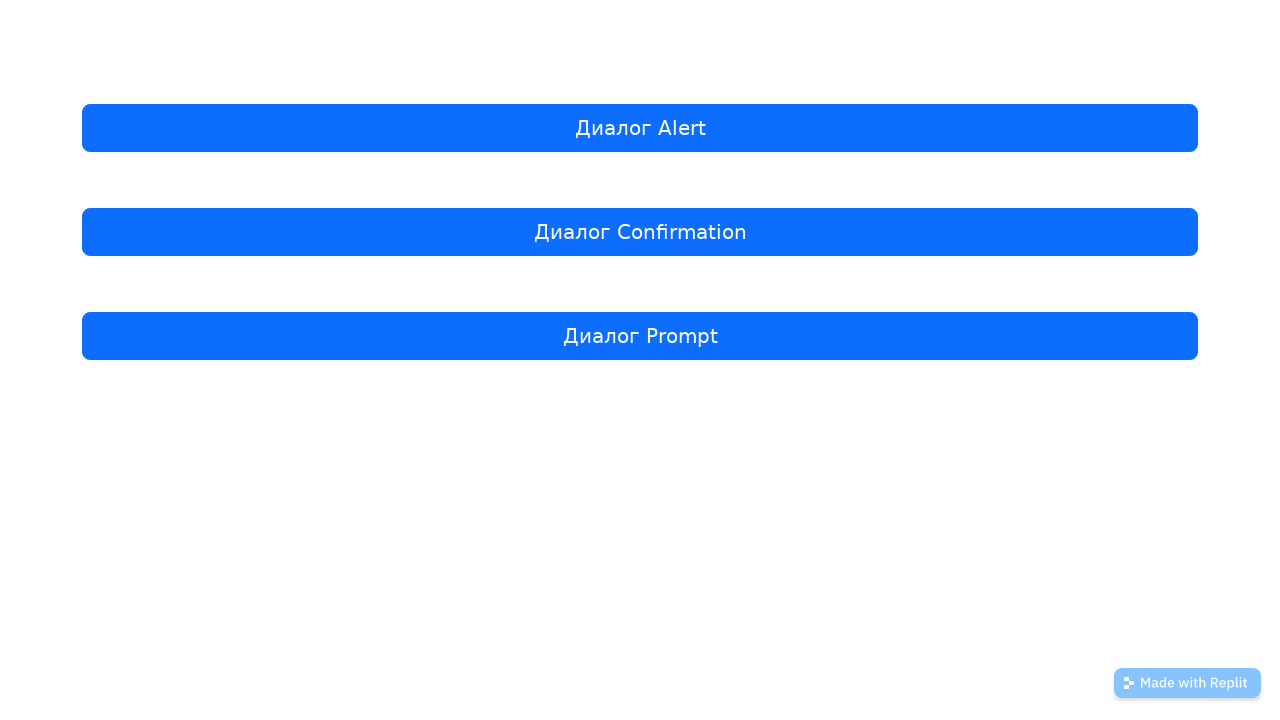

Clicked button to trigger confirmation dialog at (640, 232) on internal:text="\u0414\u0438\u0430\u043b\u043e\u0433 Confirmation"i
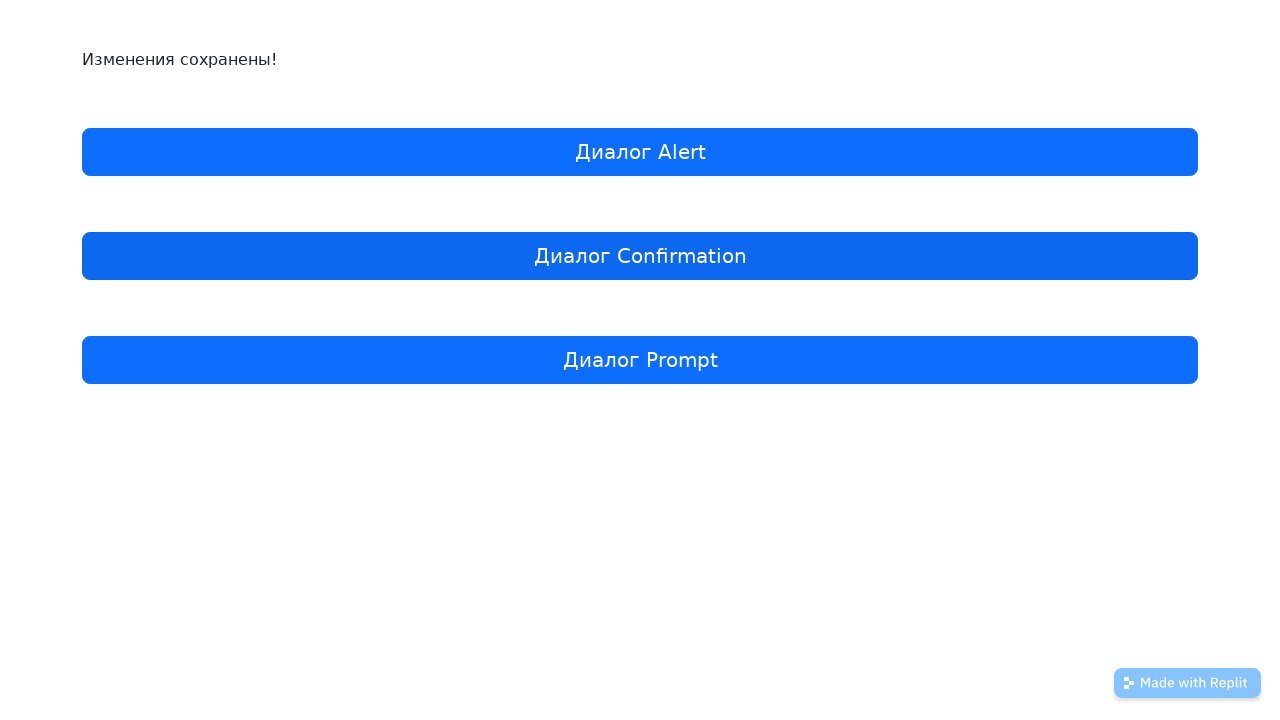

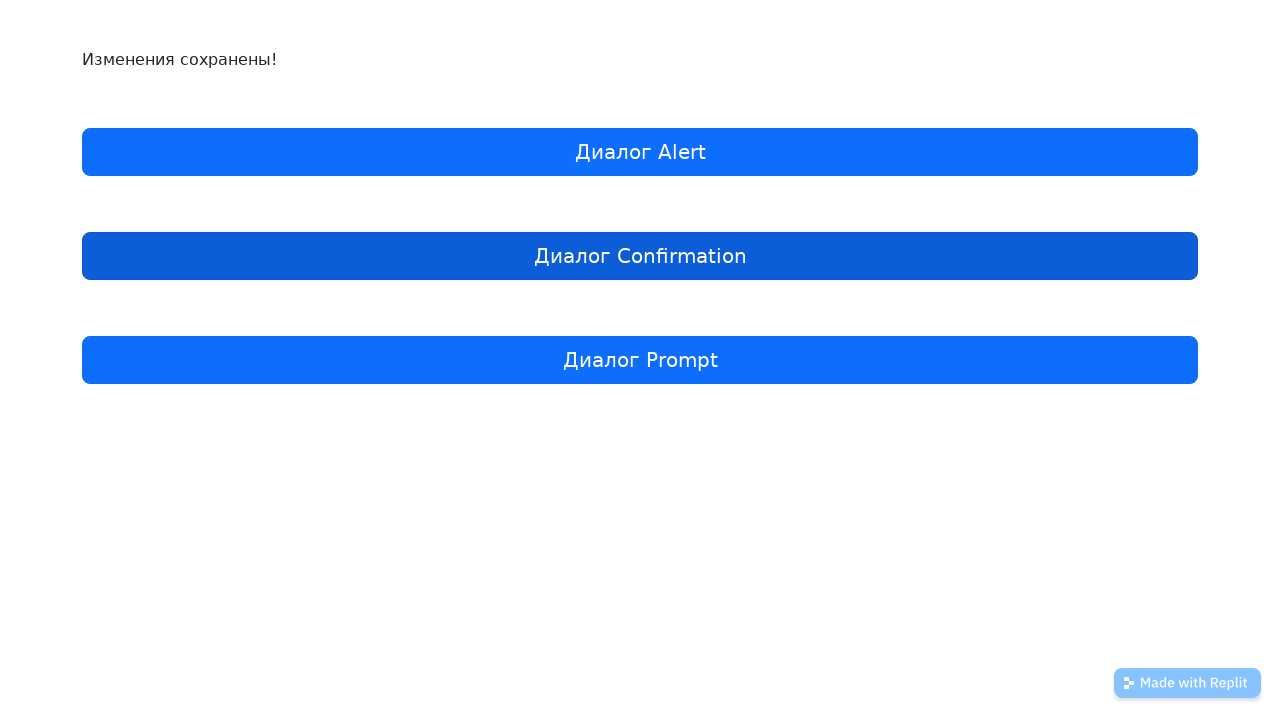